Tests the add/remove elements functionality by clicking the Add Element button, verifying the Delete button appears, clicking Delete, and verifying the page heading is still visible.

Starting URL: https://the-internet.herokuapp.com/add_remove_elements/

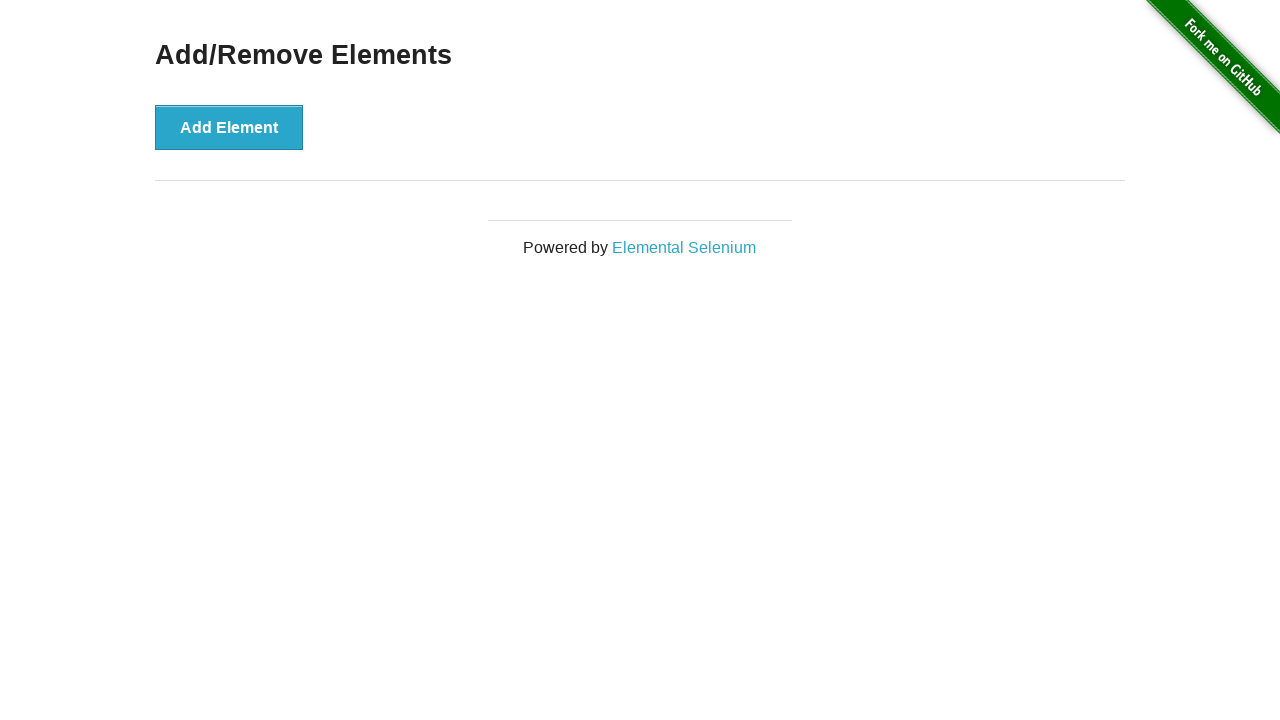

Clicked the Add Element button at (229, 127) on button[onclick='addElement()']
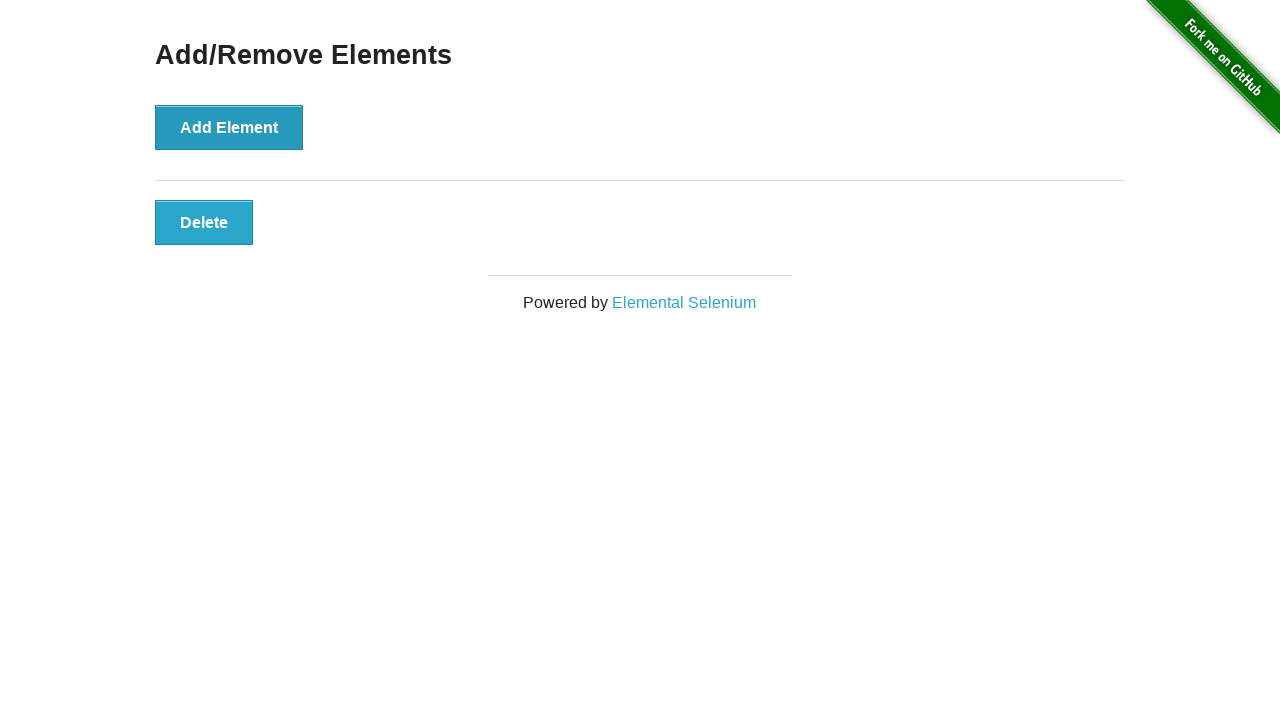

Waited for Delete button to appear
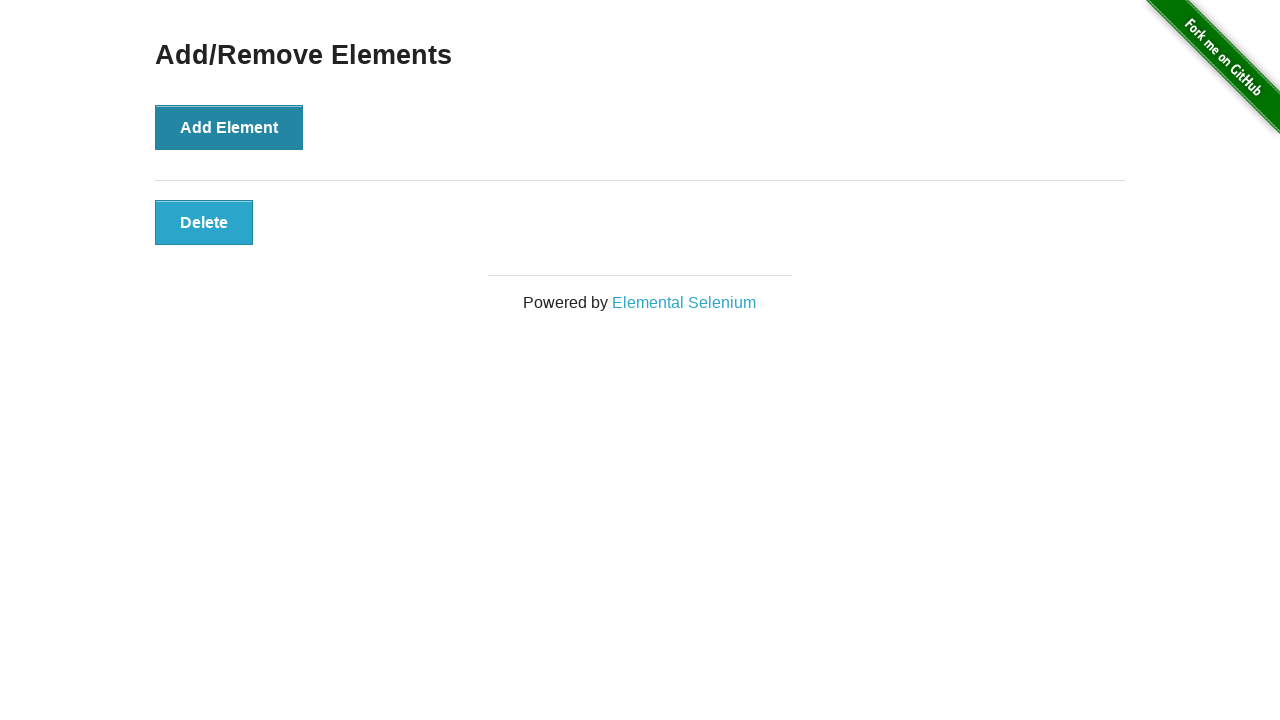

Located the Delete button element
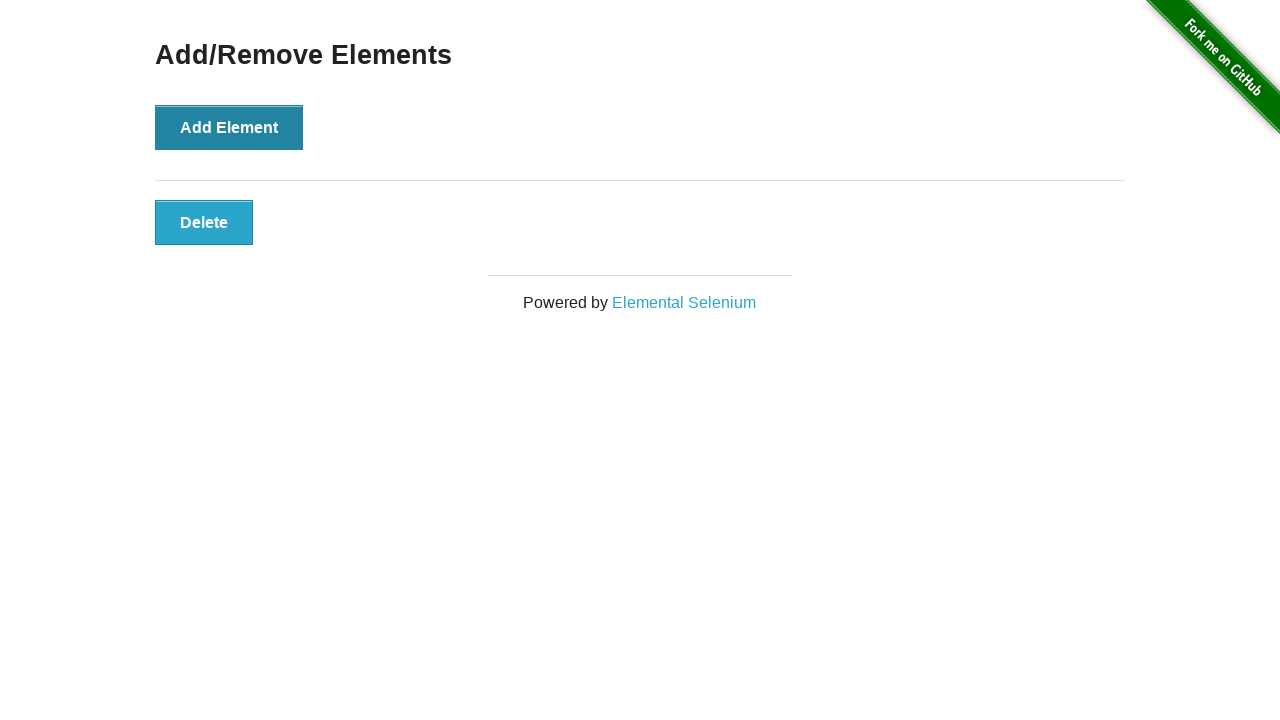

Verified Delete button is visible
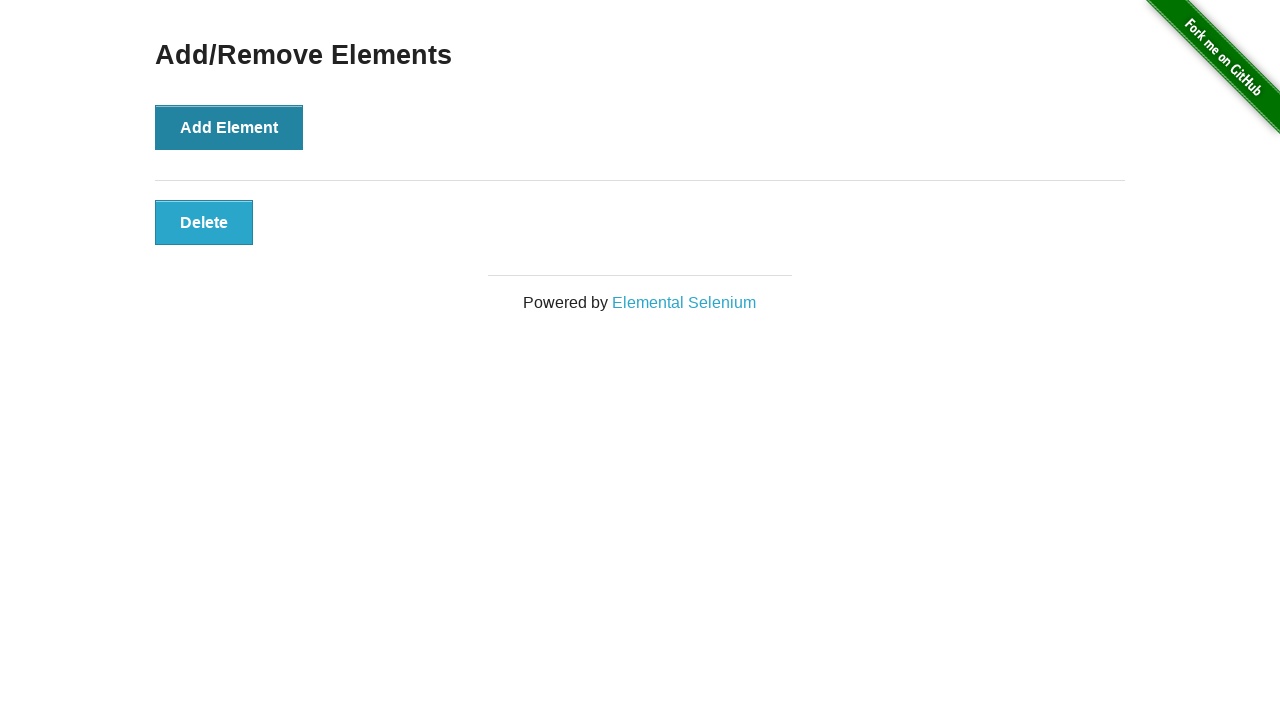

Clicked the Delete button at (204, 222) on button.added-manually
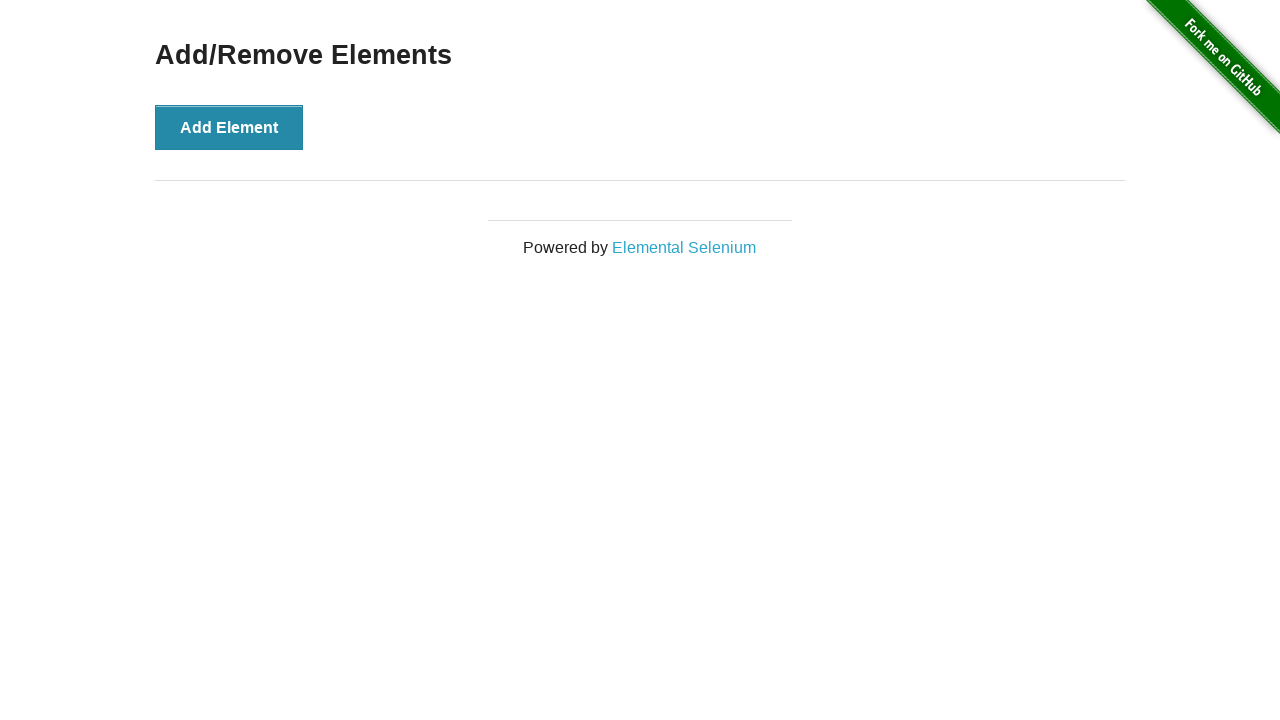

Located the Add/Remove Elements heading
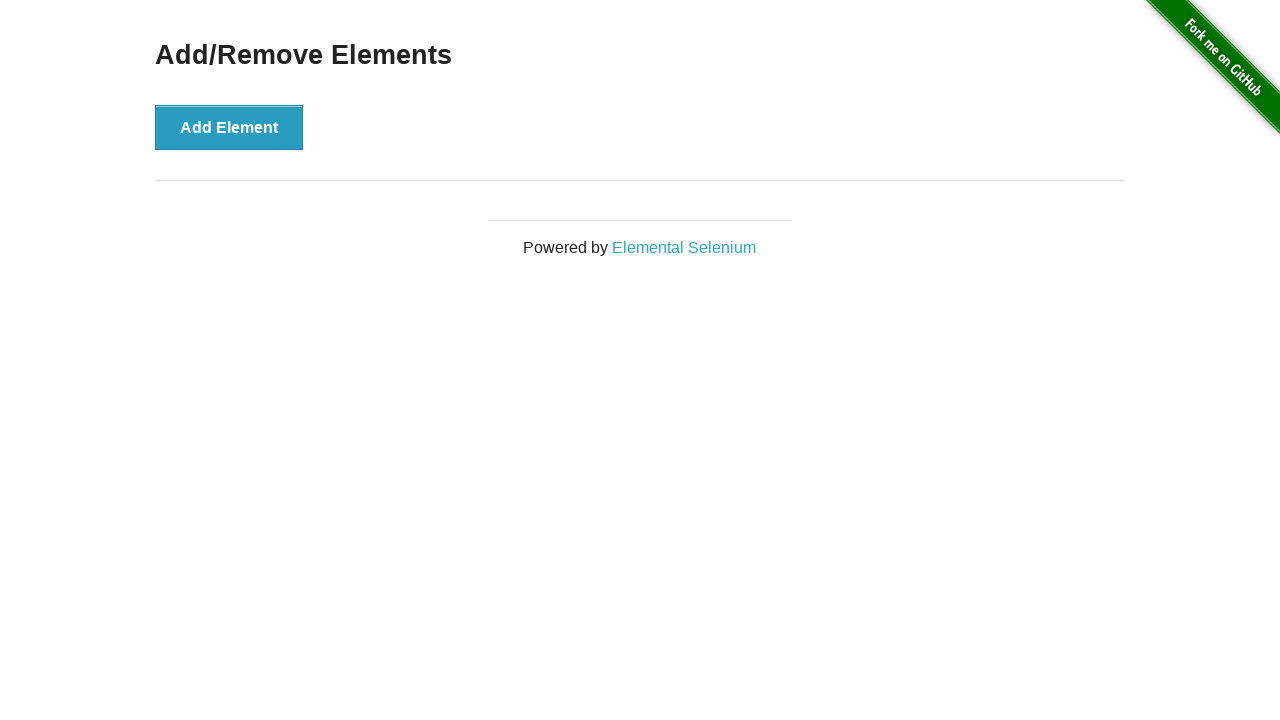

Verified Add/Remove Elements heading is still visible after deletion
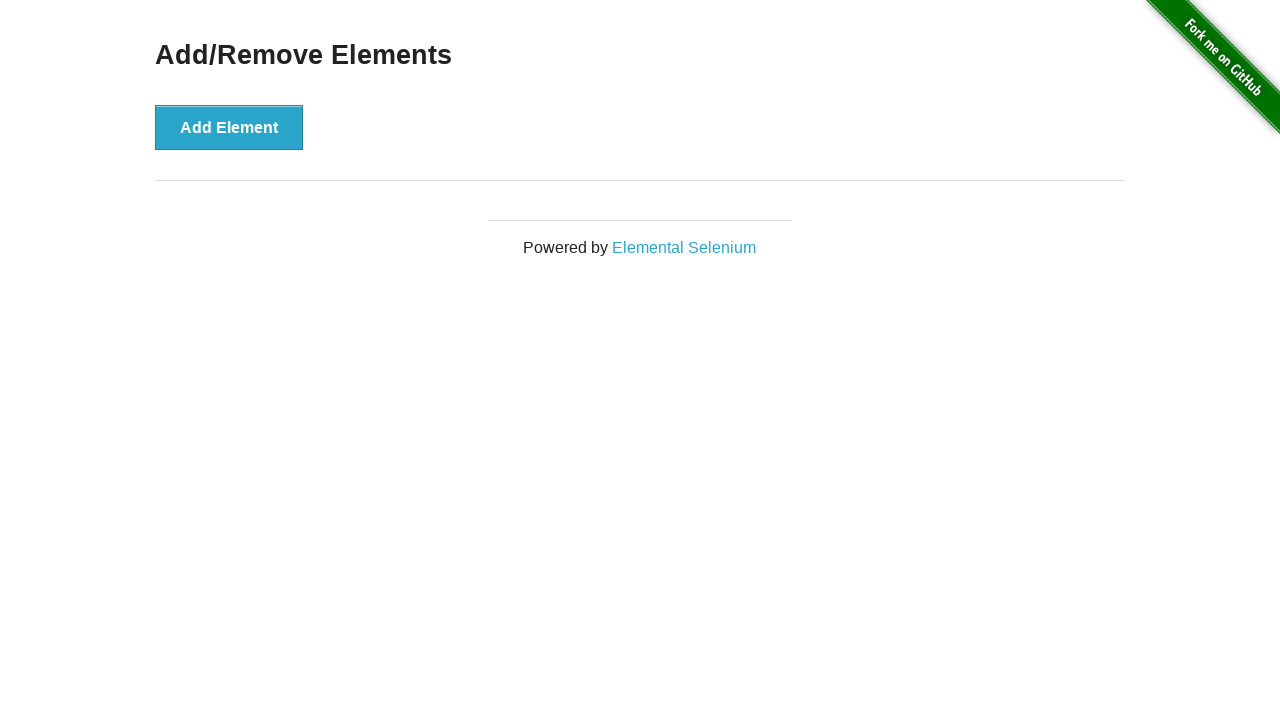

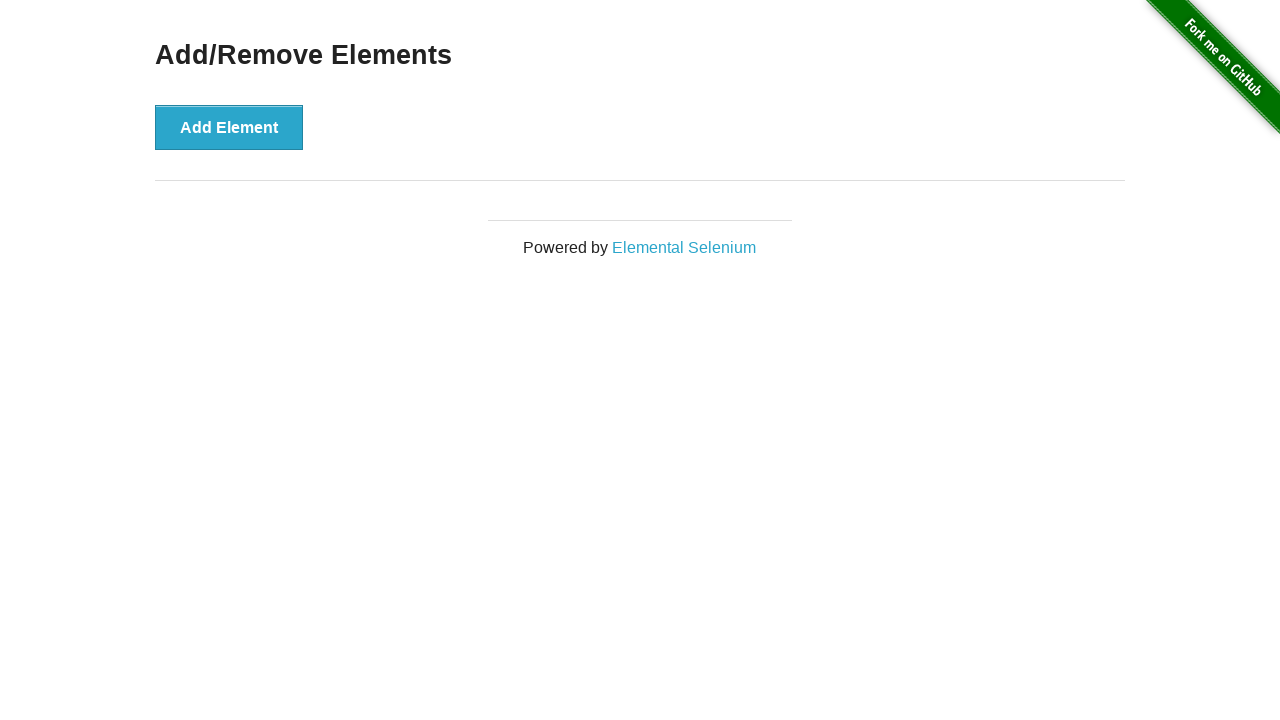